Tests that the todo counter displays the correct number of items

Starting URL: https://demo.playwright.dev/todomvc

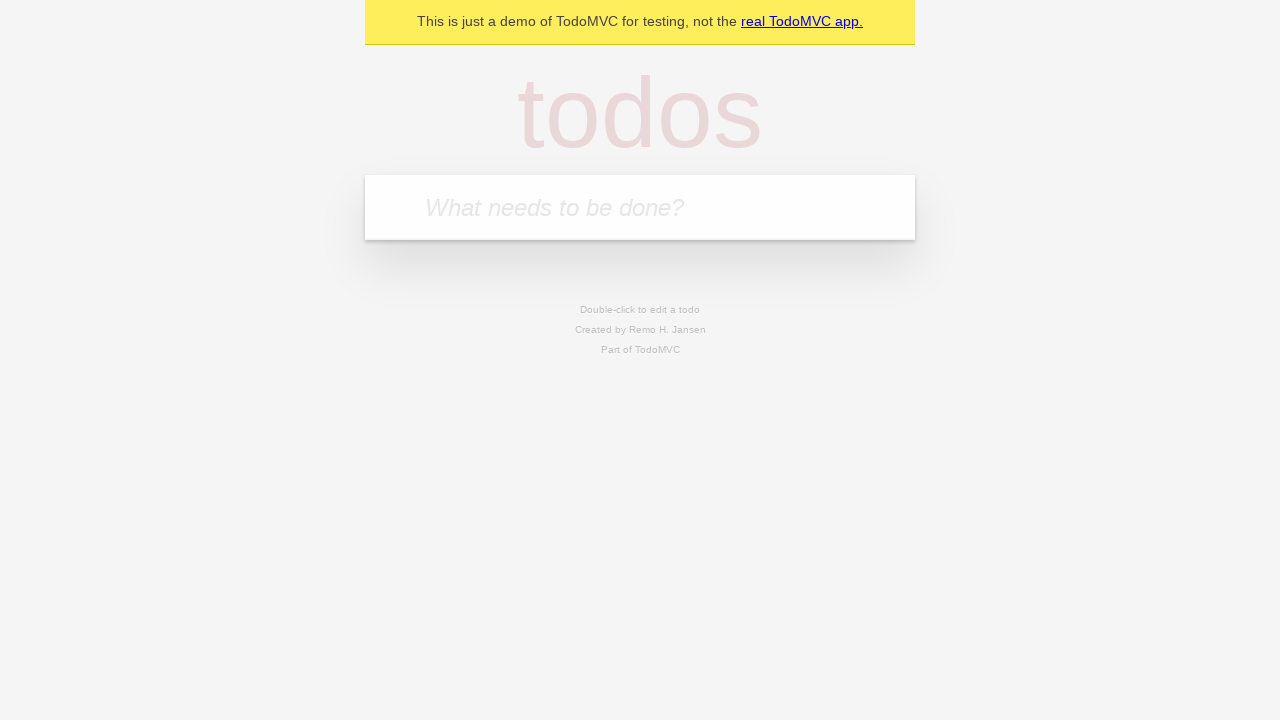

Located the 'What needs to be done?' input field
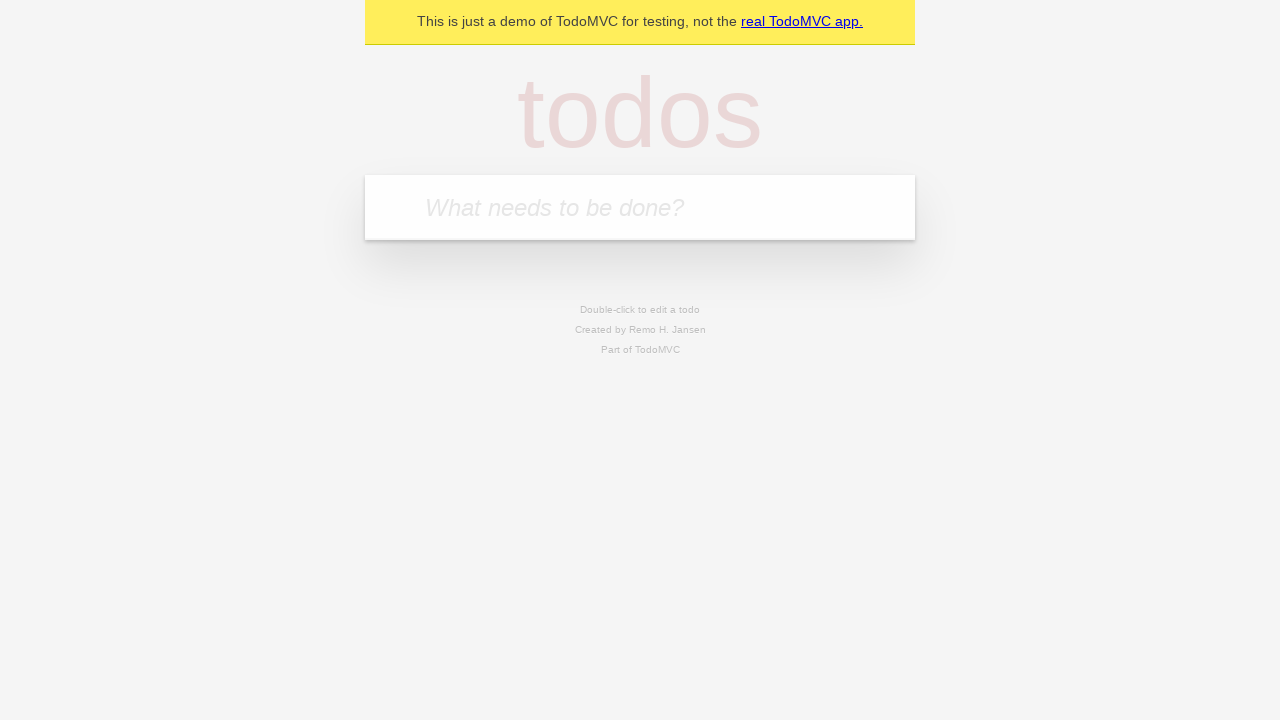

Filled first todo item: 'buy some cheese' on internal:attr=[placeholder="What needs to be done?"i]
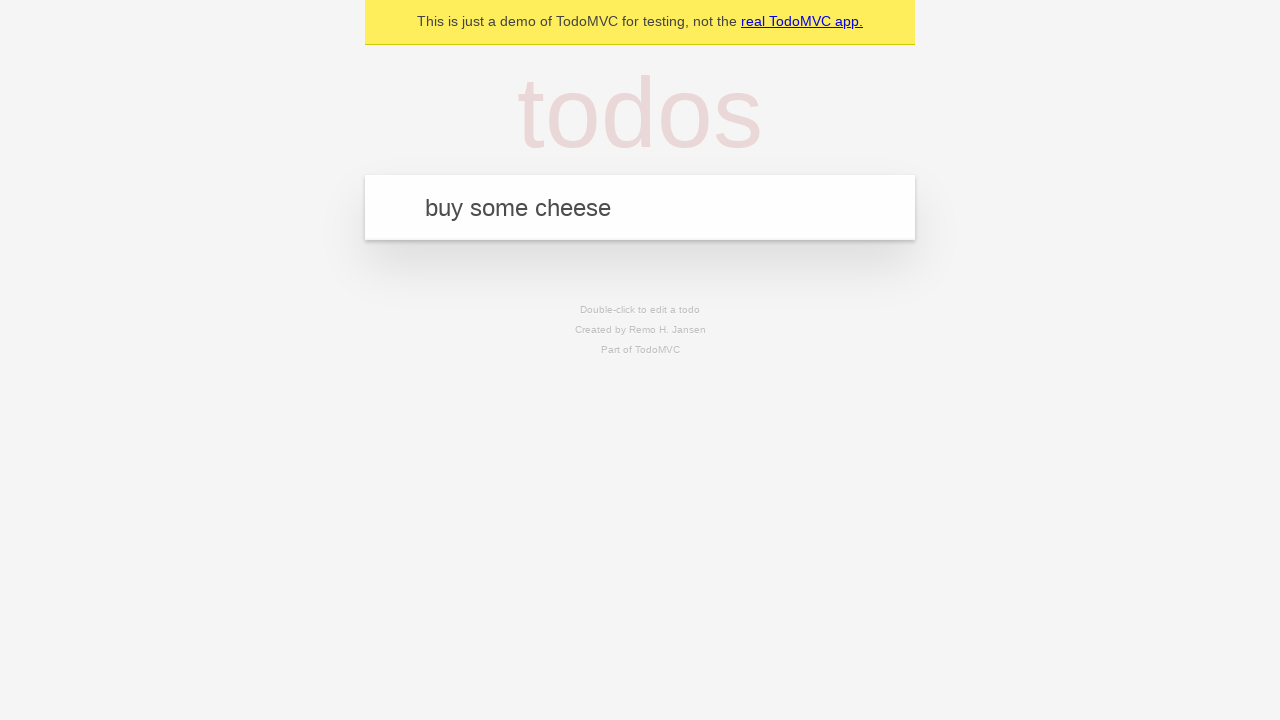

Pressed Enter to add first todo item on internal:attr=[placeholder="What needs to be done?"i]
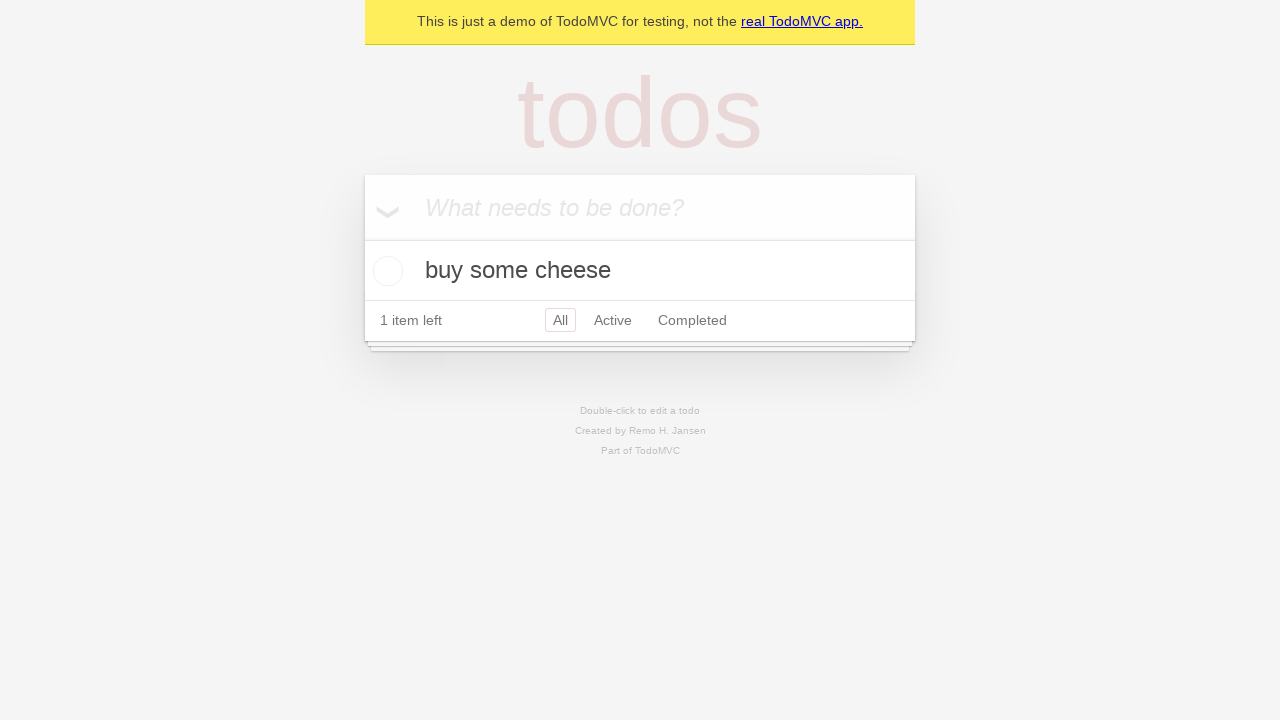

Todo counter element loaded after adding first item
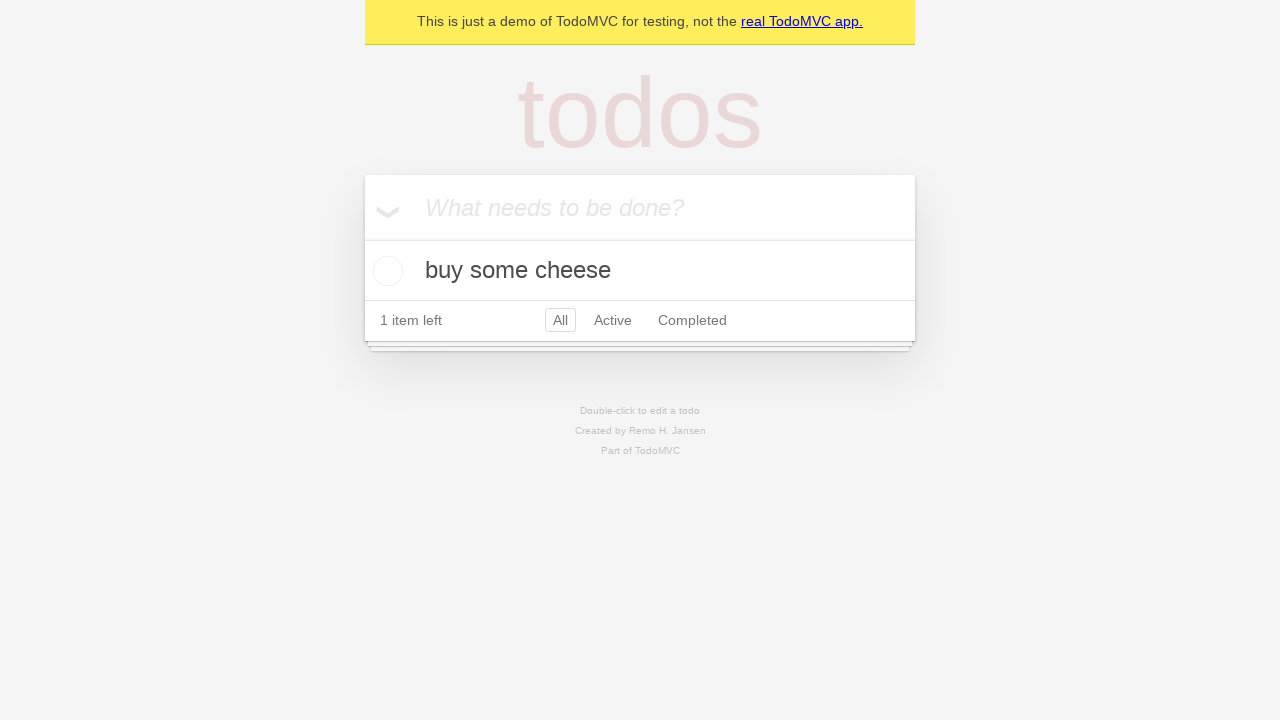

Filled second todo item: 'feed the cat' on internal:attr=[placeholder="What needs to be done?"i]
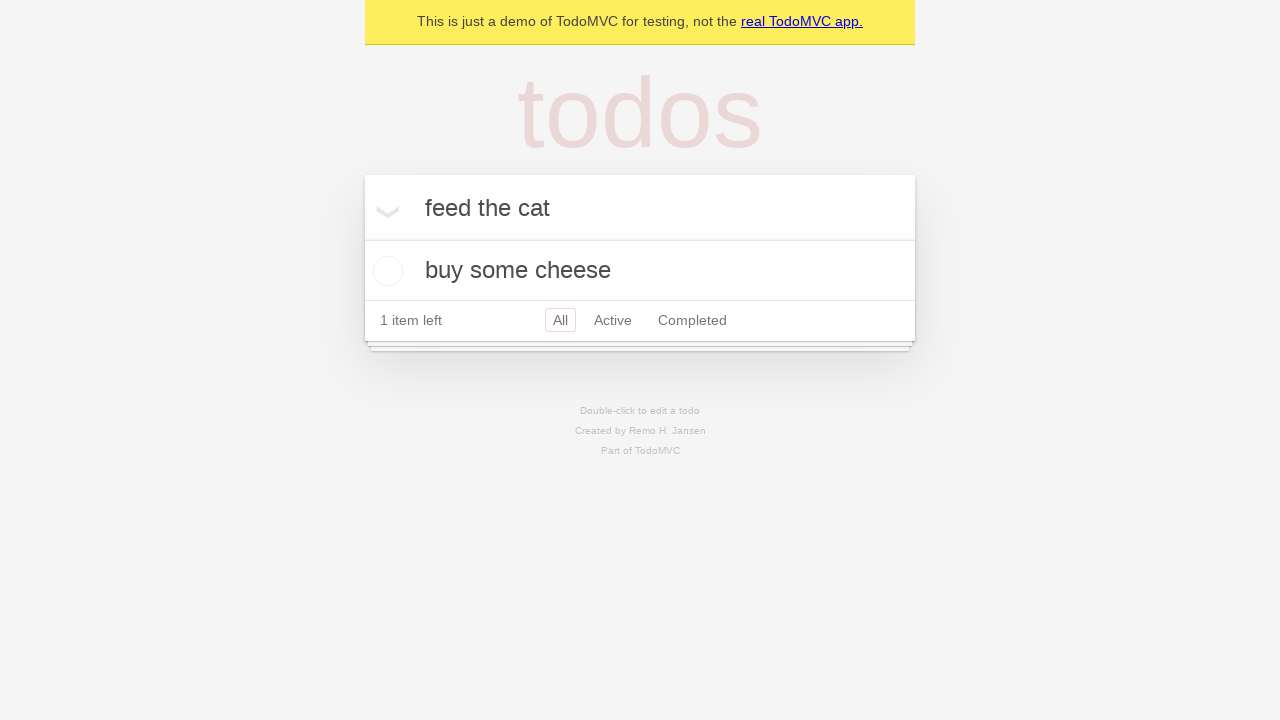

Pressed Enter to add second todo item on internal:attr=[placeholder="What needs to be done?"i]
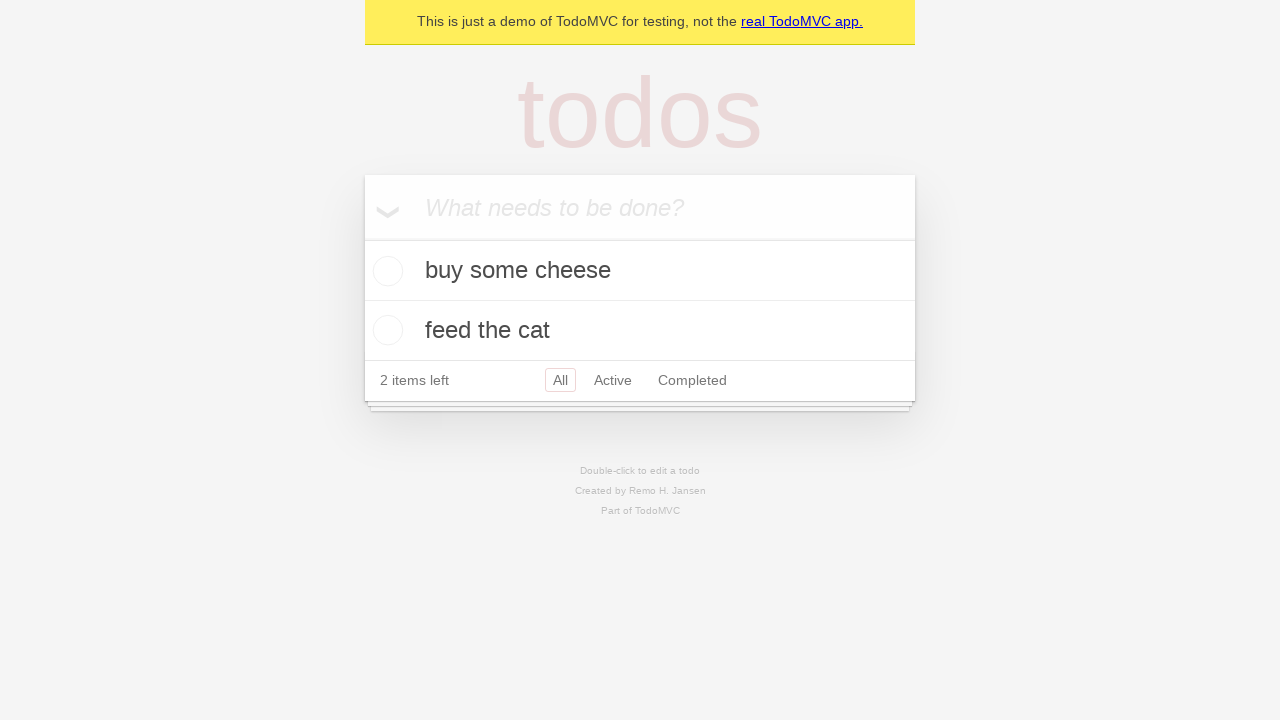

Todo counter element updated after adding second item
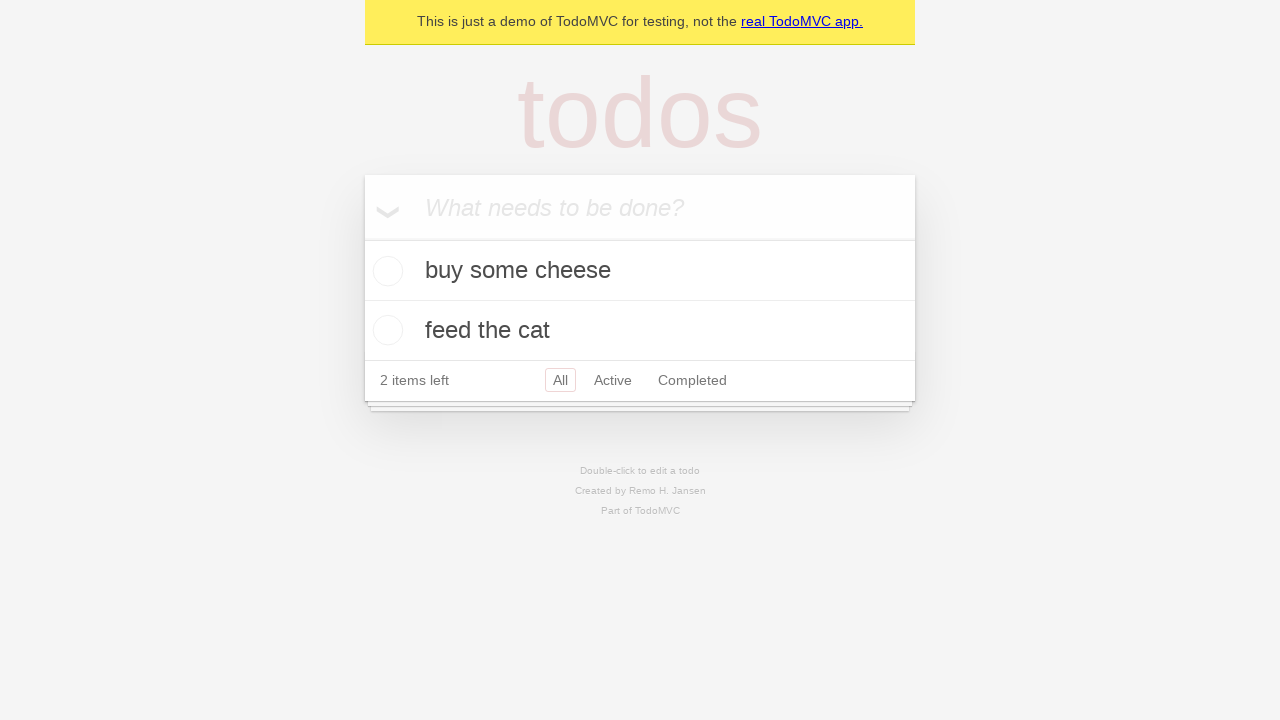

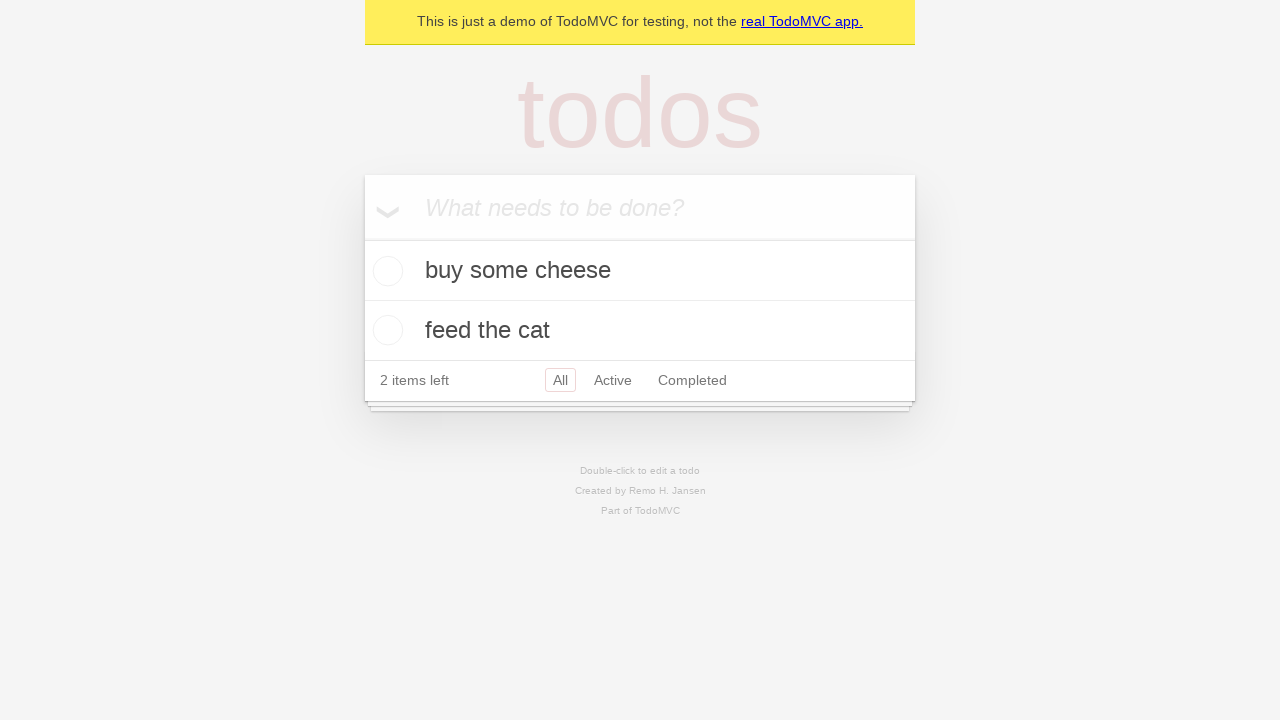